Navigates to Microsoft homepage and verifies the page loads successfully

Starting URL: https://www.microsoft.com

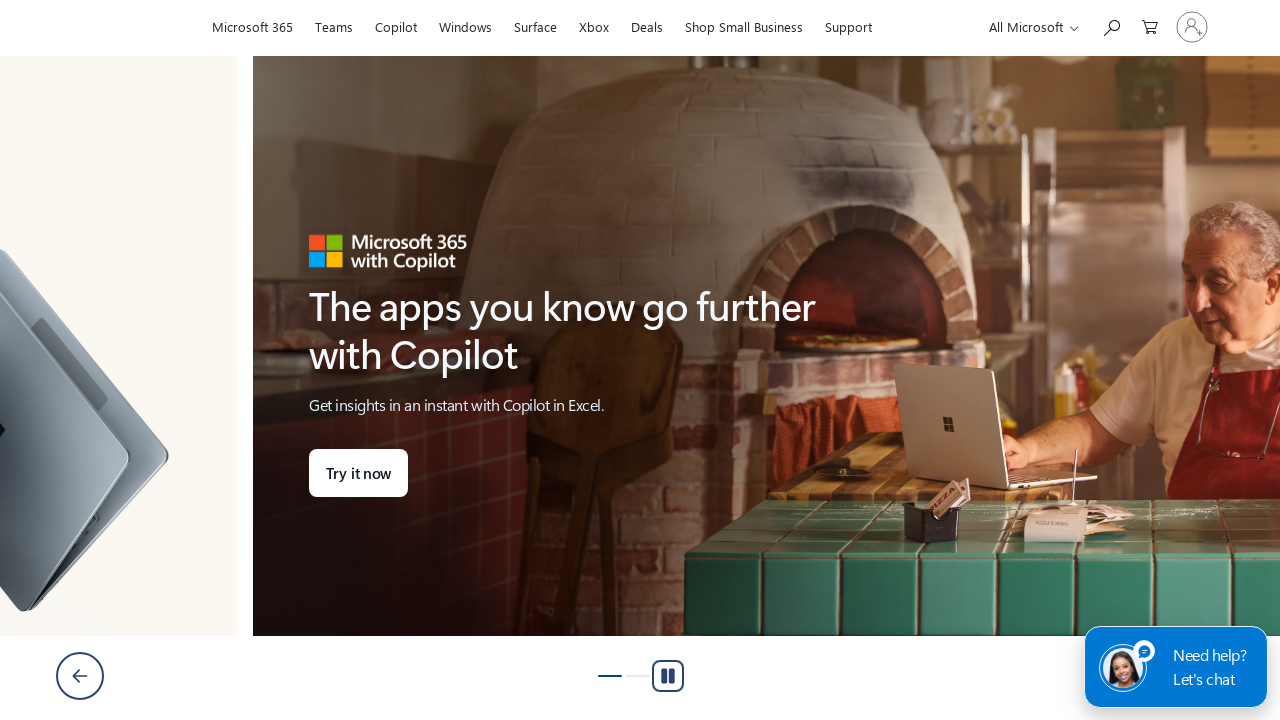

Waited for DOM content to load on Microsoft homepage
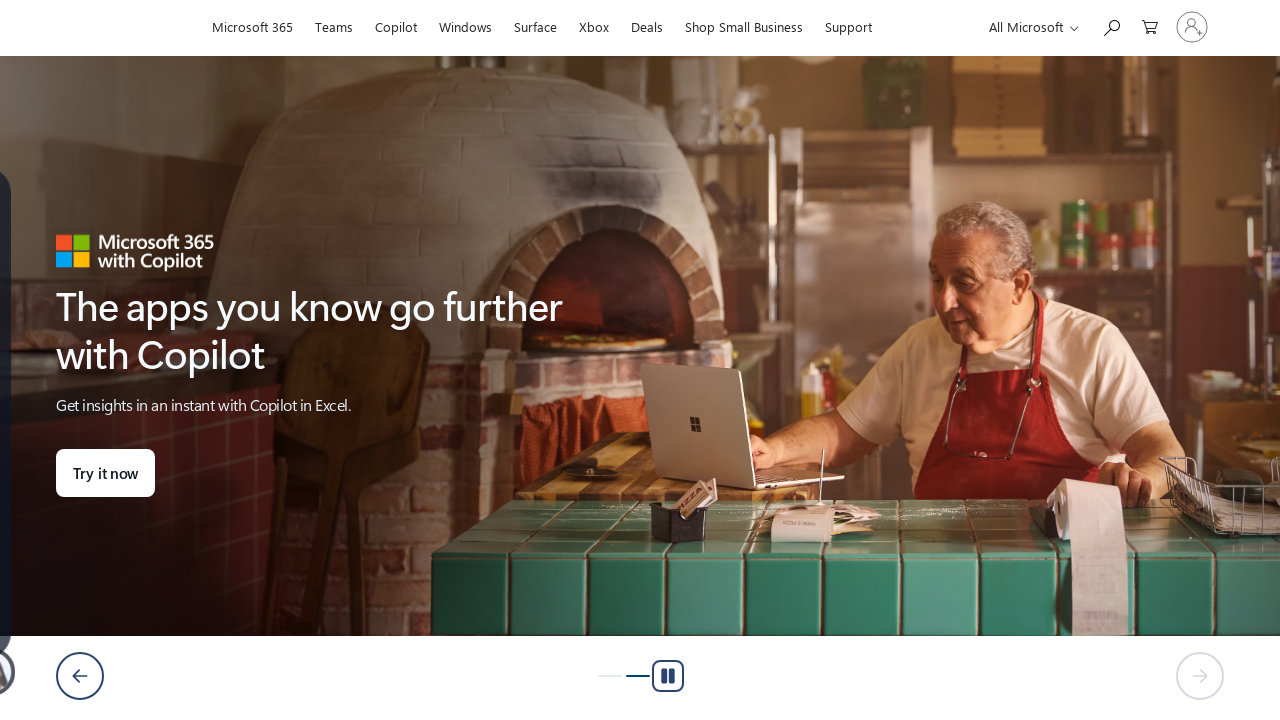

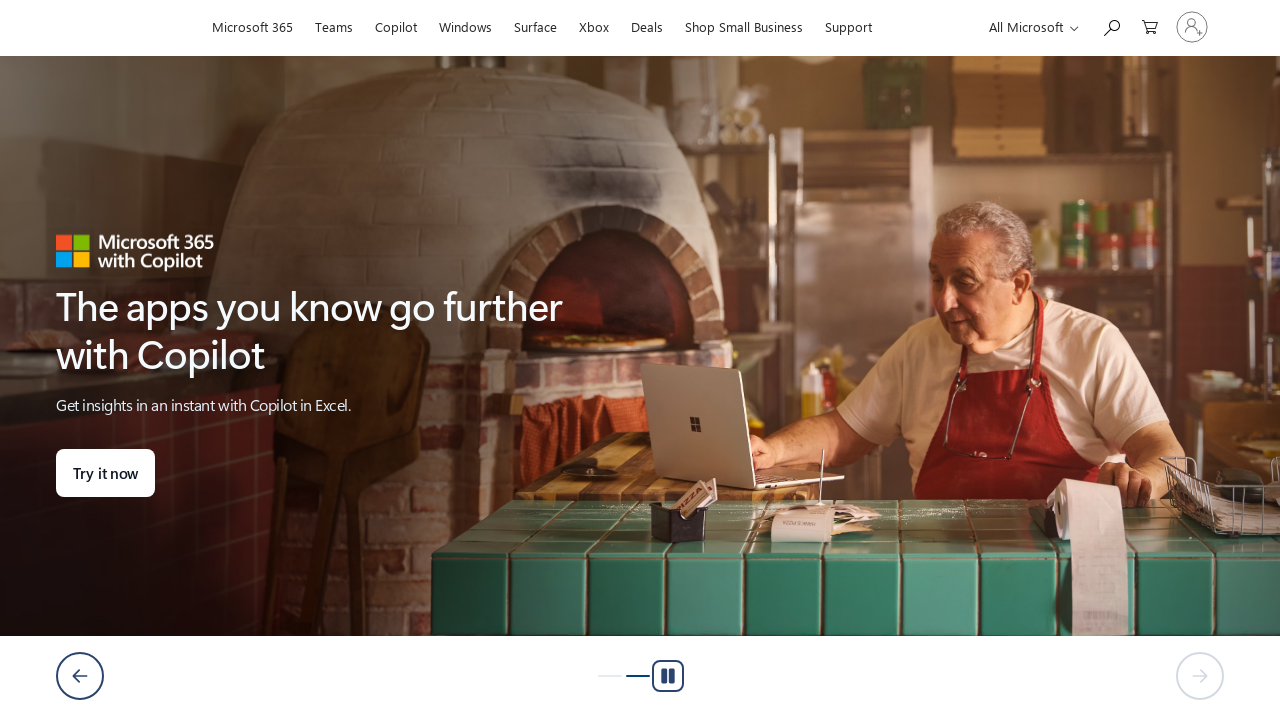